Counts the number of unique surnames in the Employee Basic Information table

Starting URL: http://automationbykrishna.com/

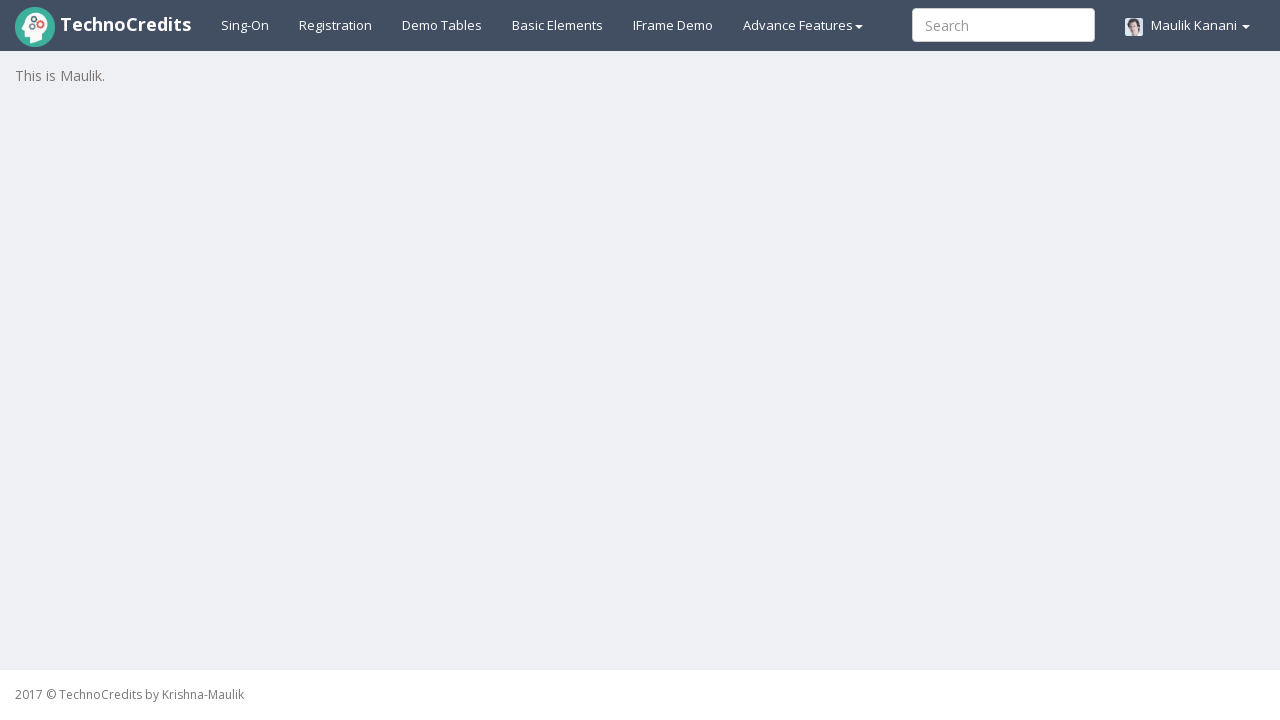

Clicked on demo table link at (442, 25) on xpath=//a[@id='demotable']
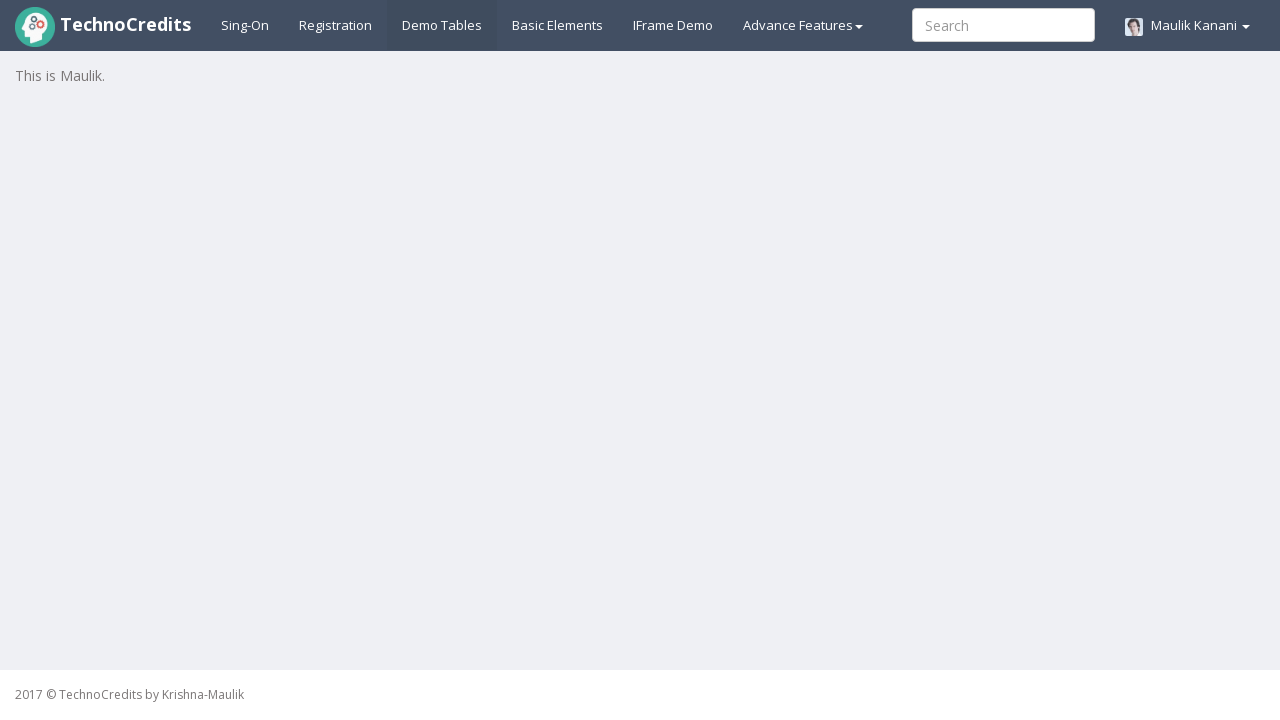

Employee Basic Information table loaded
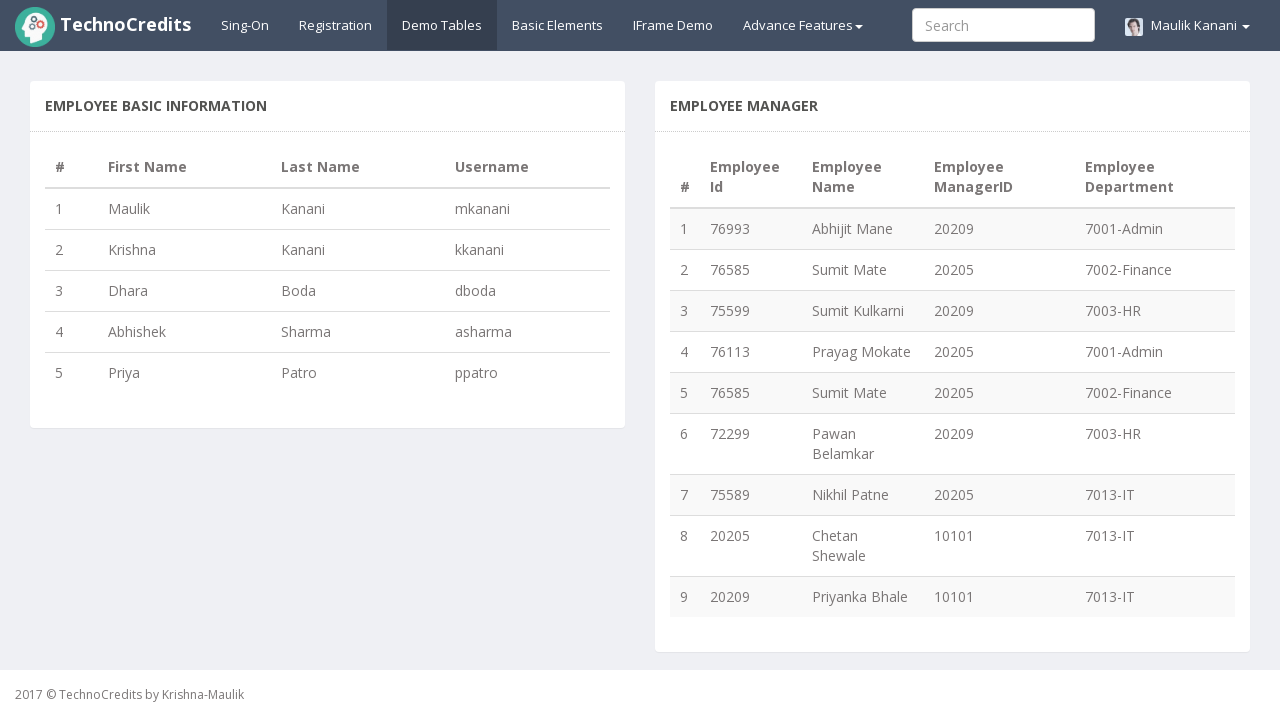

Located 5 rows in the Employee Basic Information table
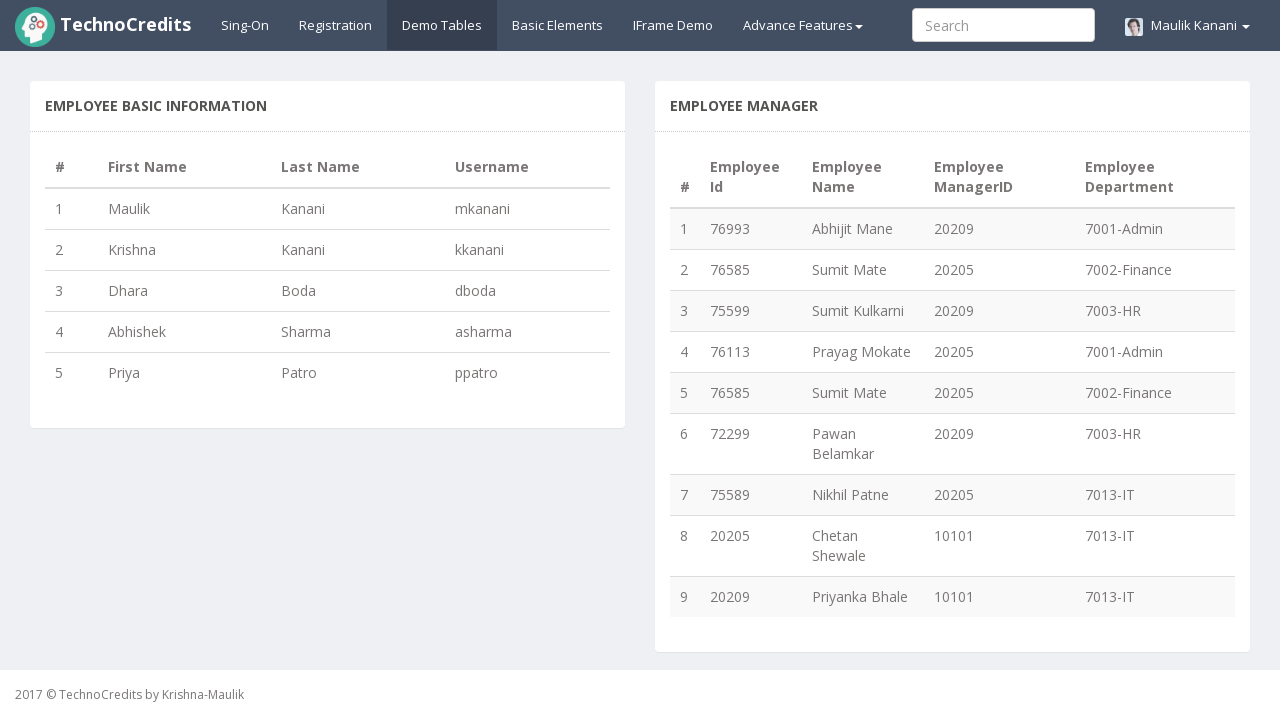

Extracted surname: Kanani
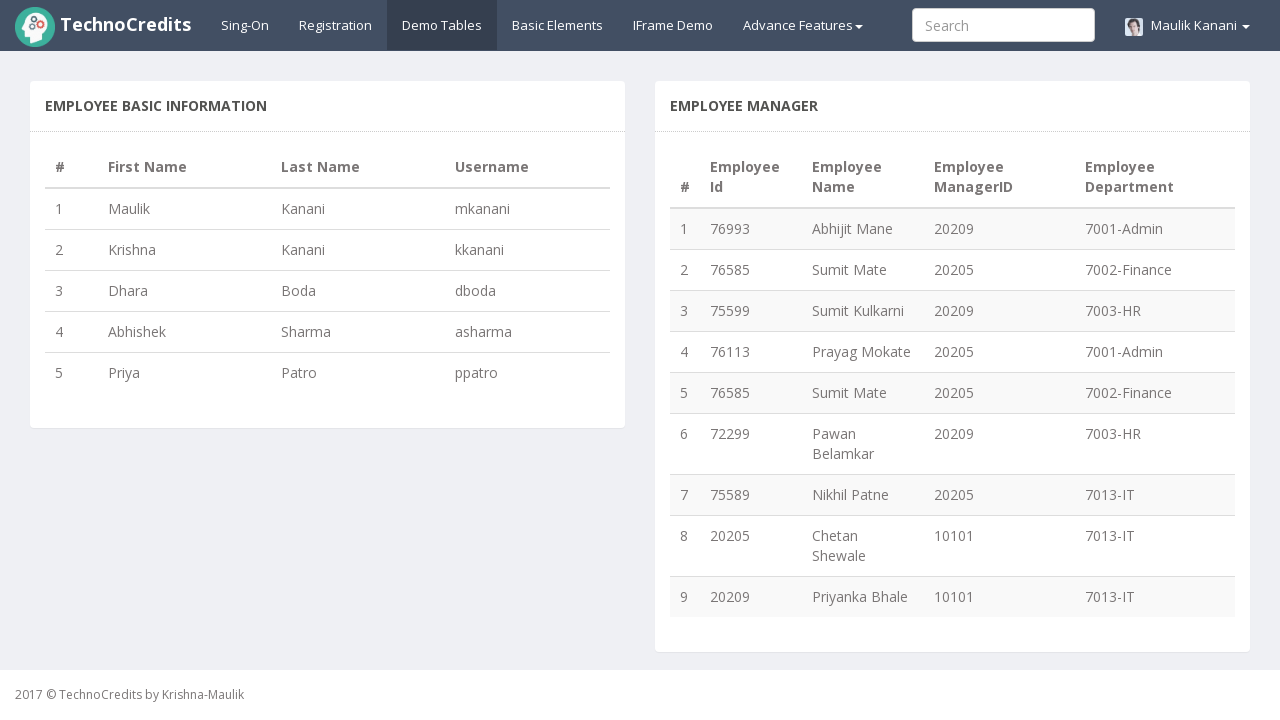

Extracted surname: Kanani
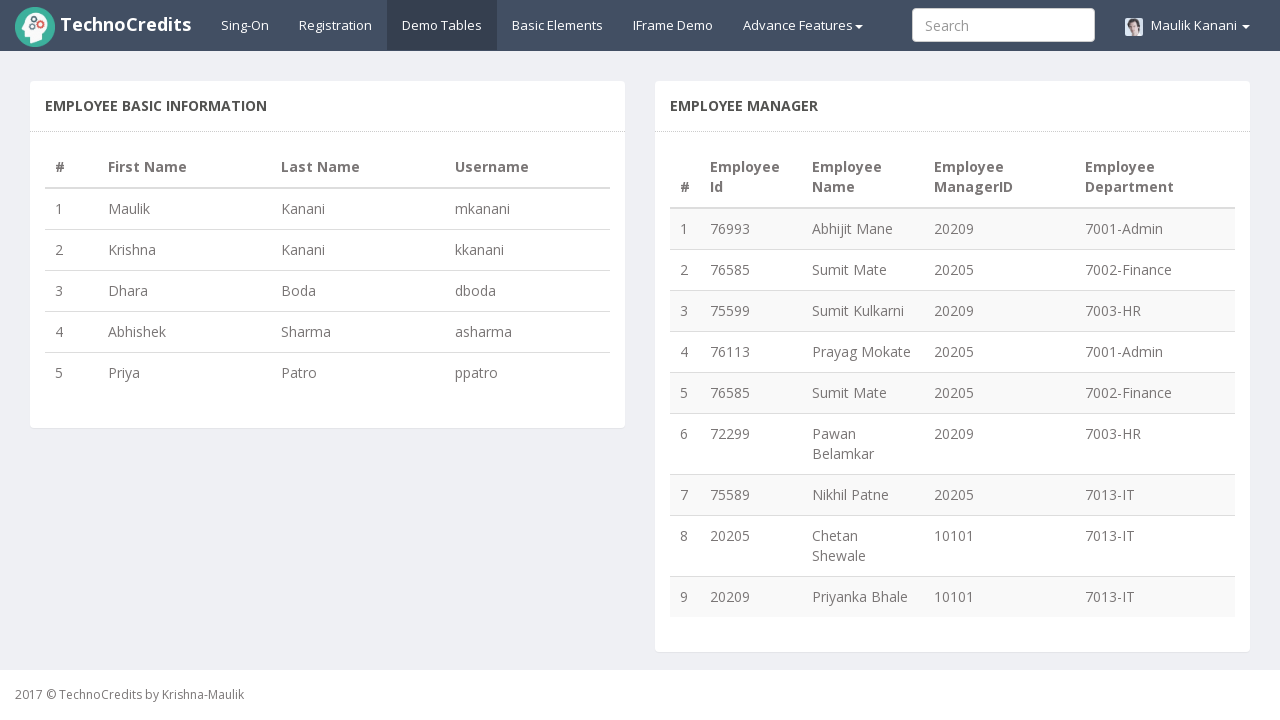

Extracted surname: Boda
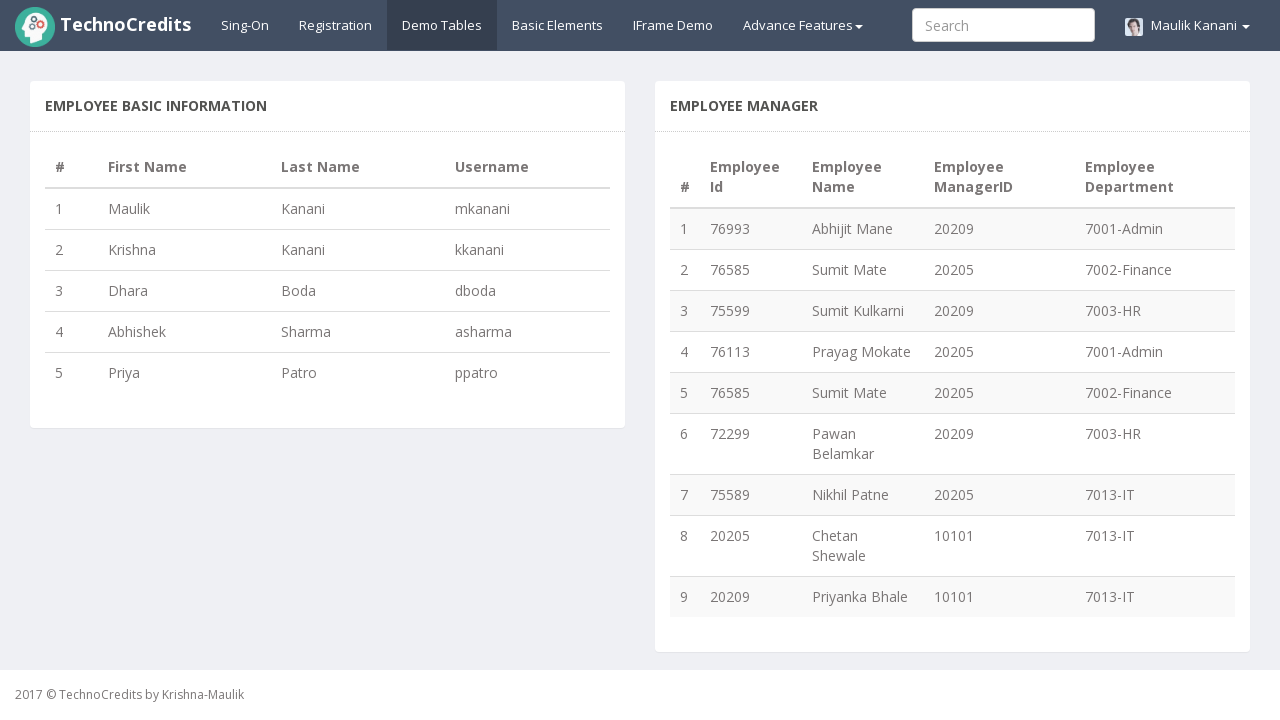

Extracted surname: Sharma
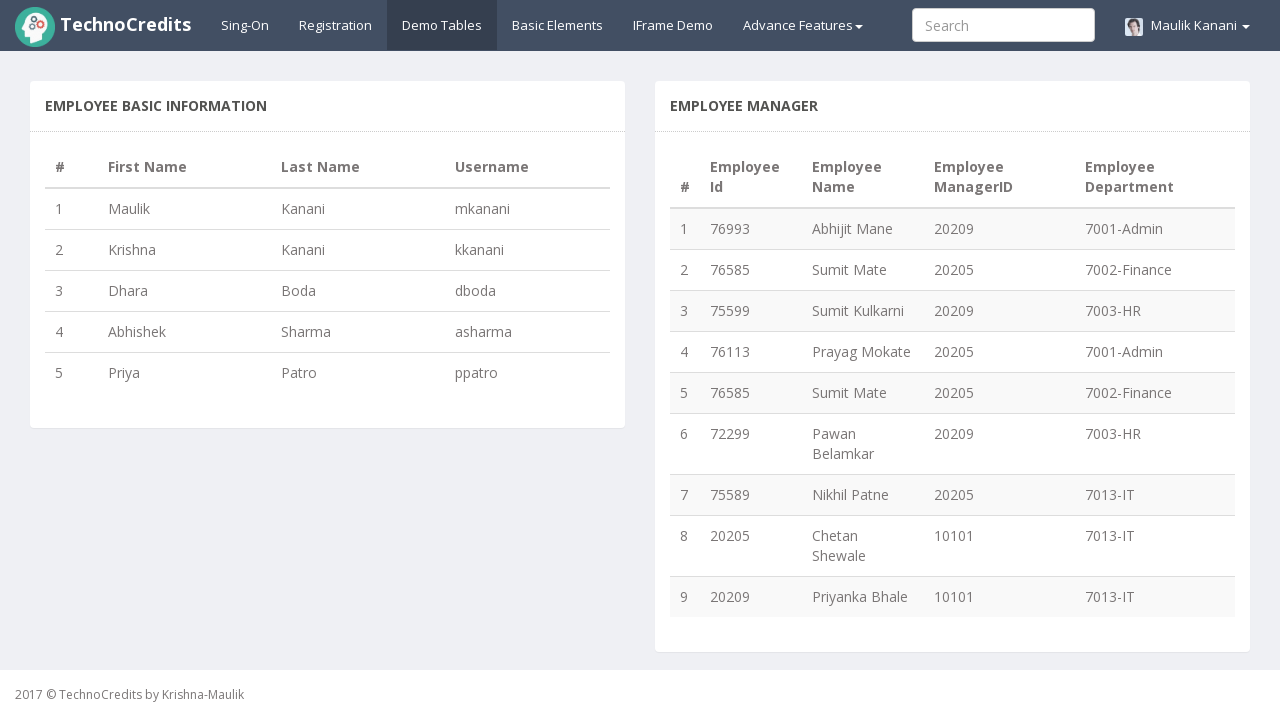

Extracted surname: Patro
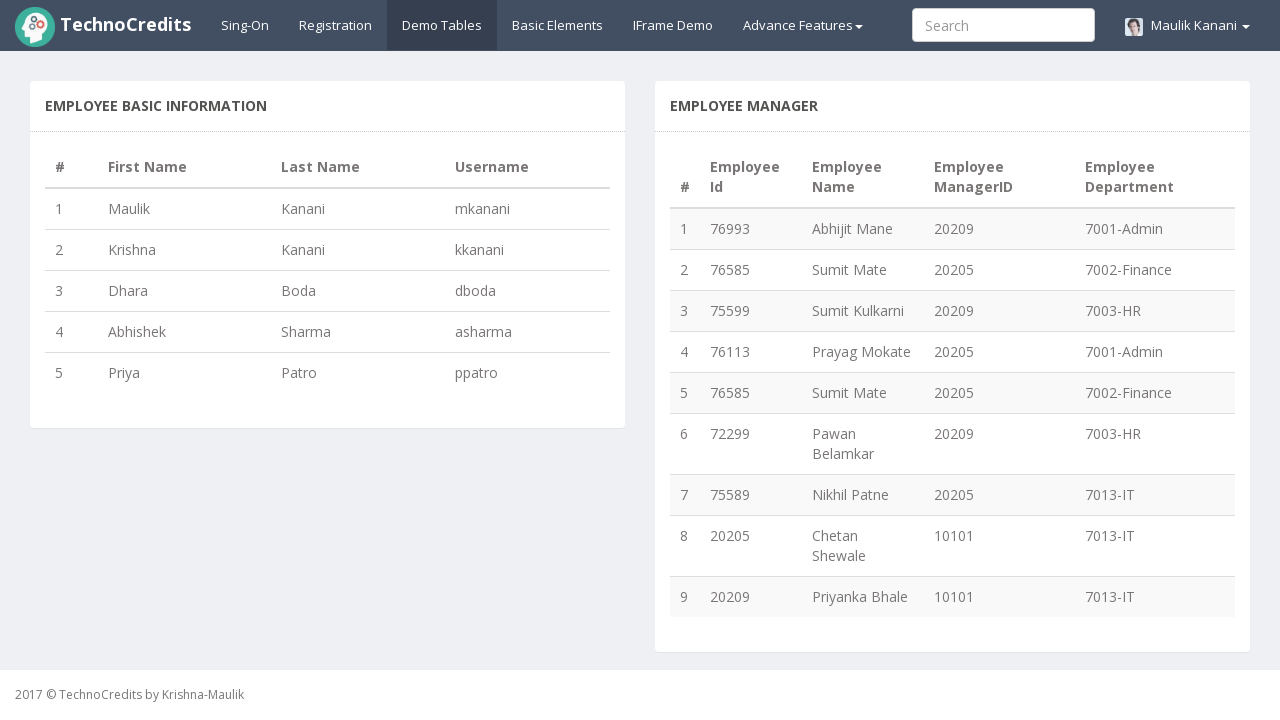

Counted 4 unique surnames: {'Kanani', 'Patro', 'Boda', 'Sharma'}
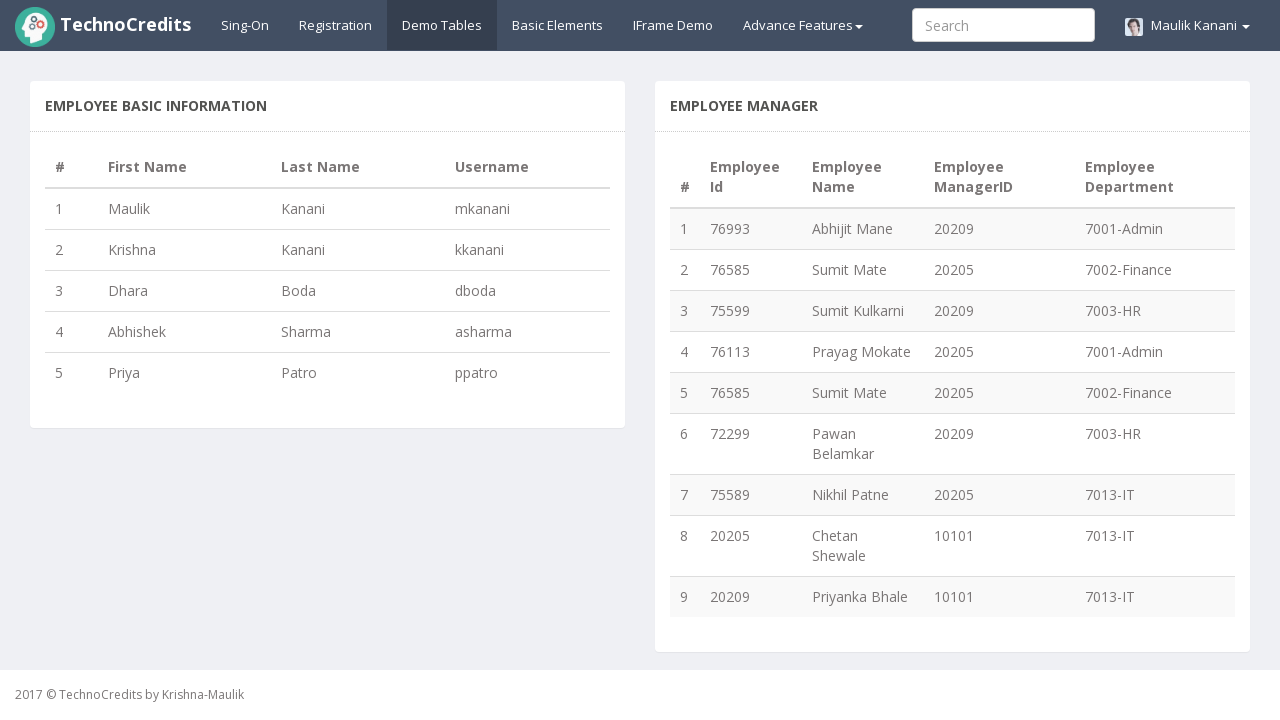

Assertion passed: exactly 4 unique surnames found
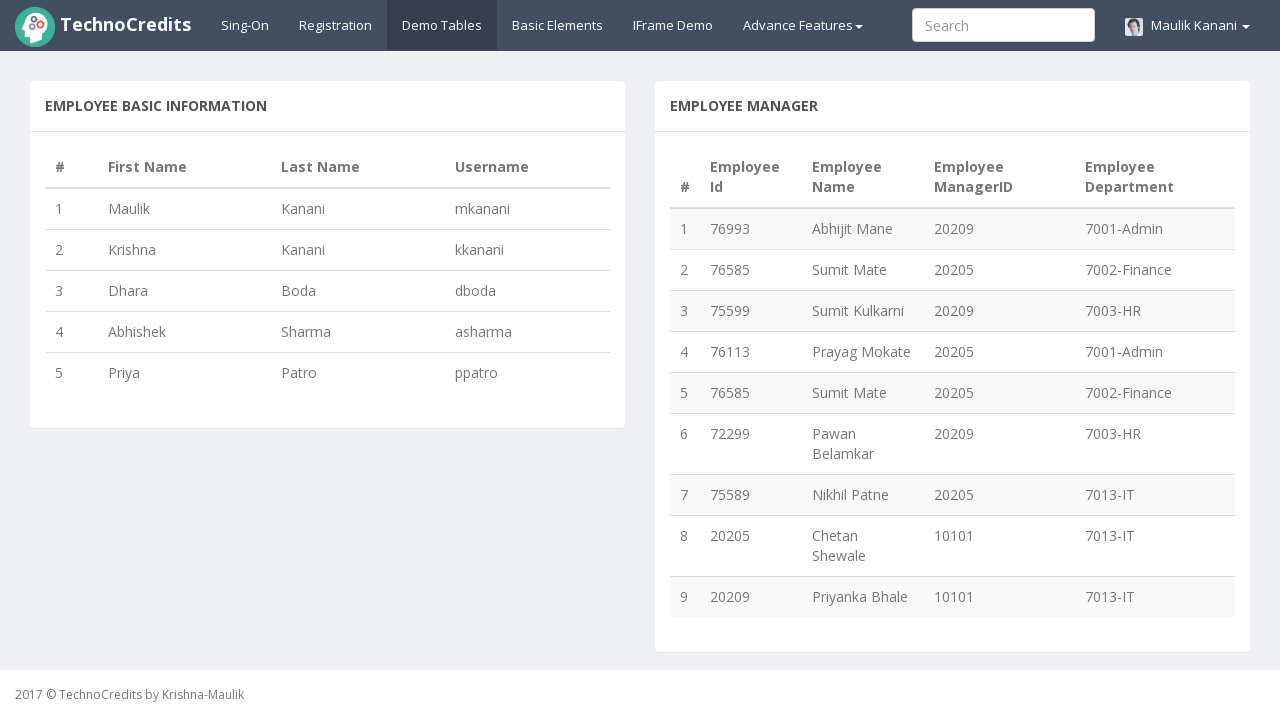

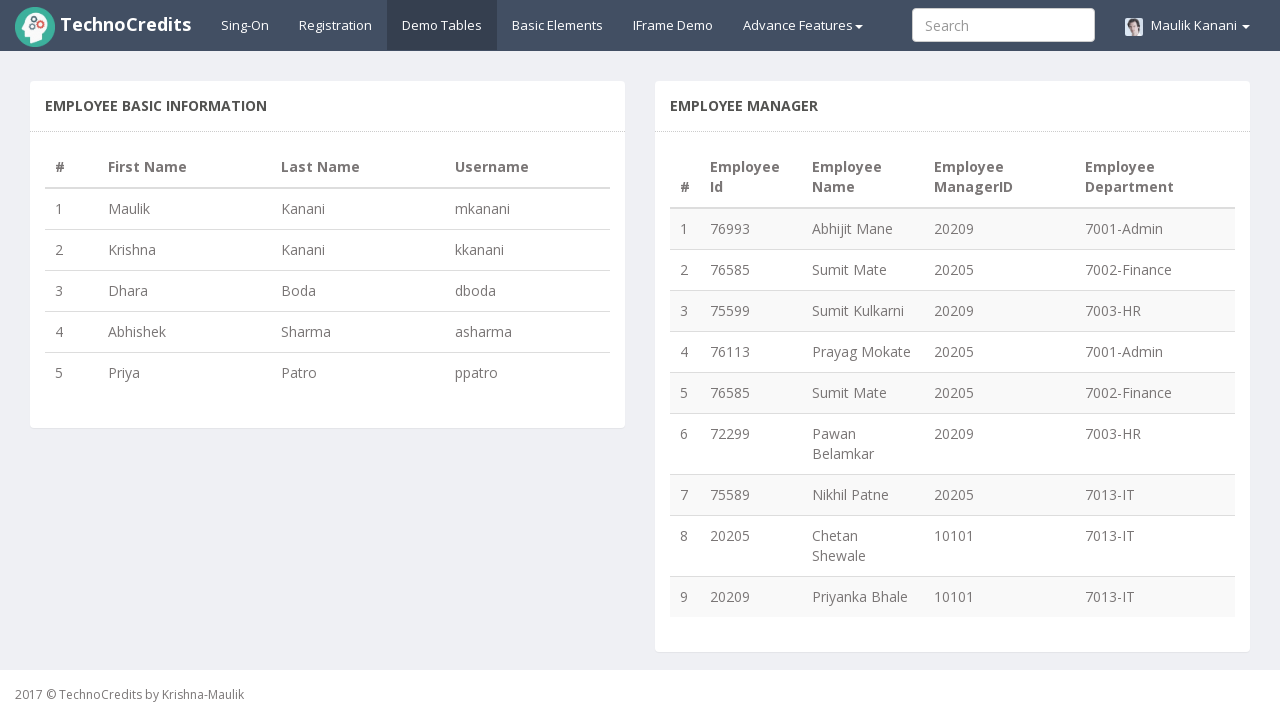